Navigates to Laptops category, selects Sony vaio i5, and adds it to cart

Starting URL: https://www.demoblaze.com/index.html

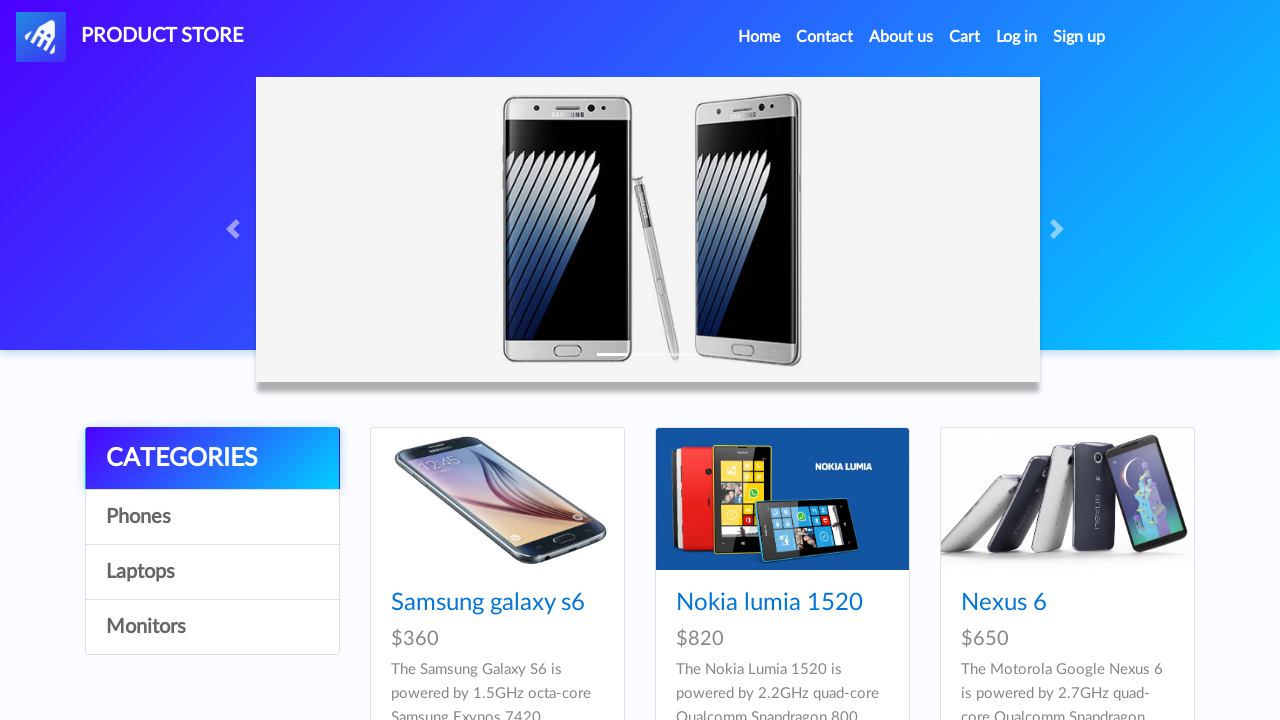

Clicked on Laptops category at (212, 572) on xpath=//a[@id='itemc'][2]
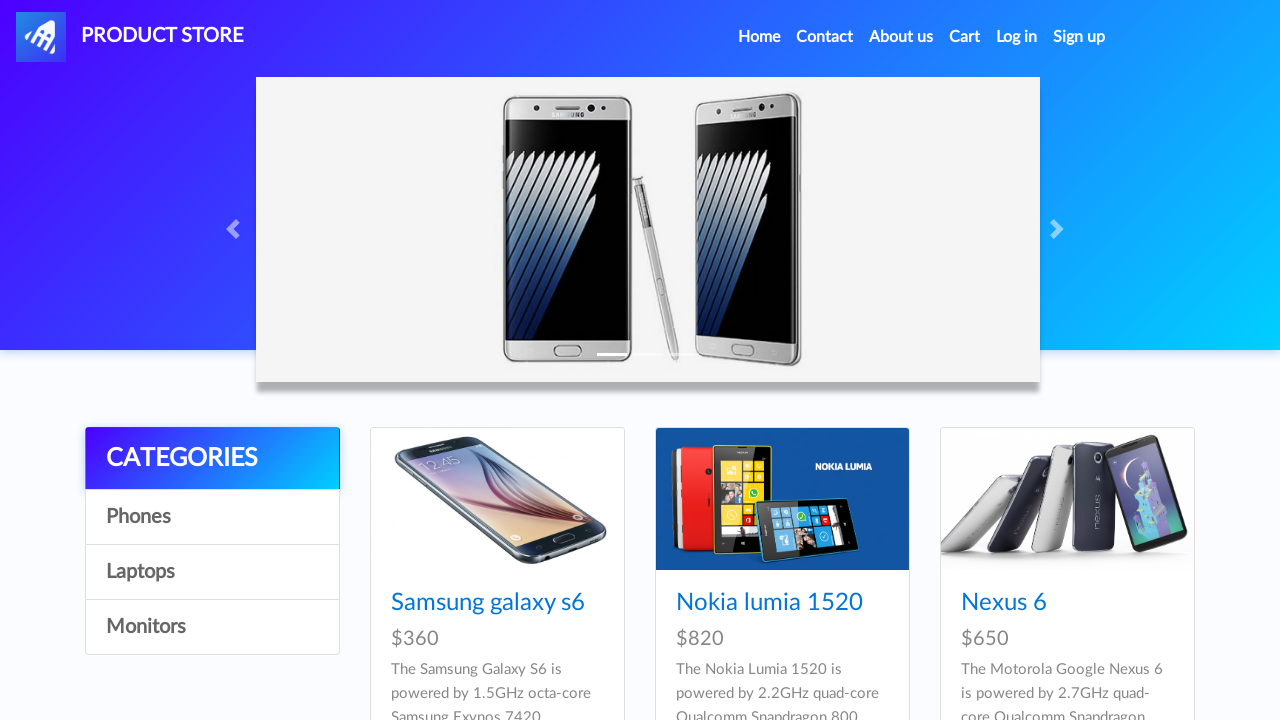

Waited 2000ms for page to load
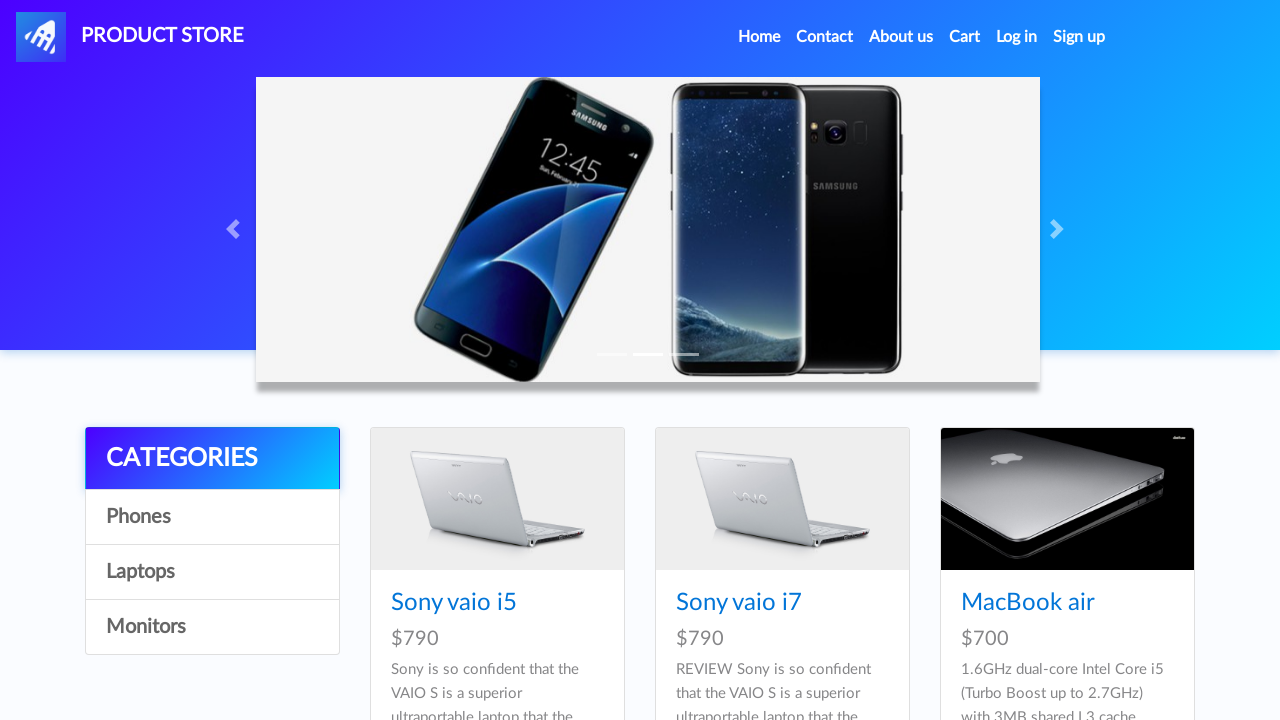

Clicked on Sony vaio i5 product at (497, 499) on xpath=//a[@href='prod.html?idp_=8']
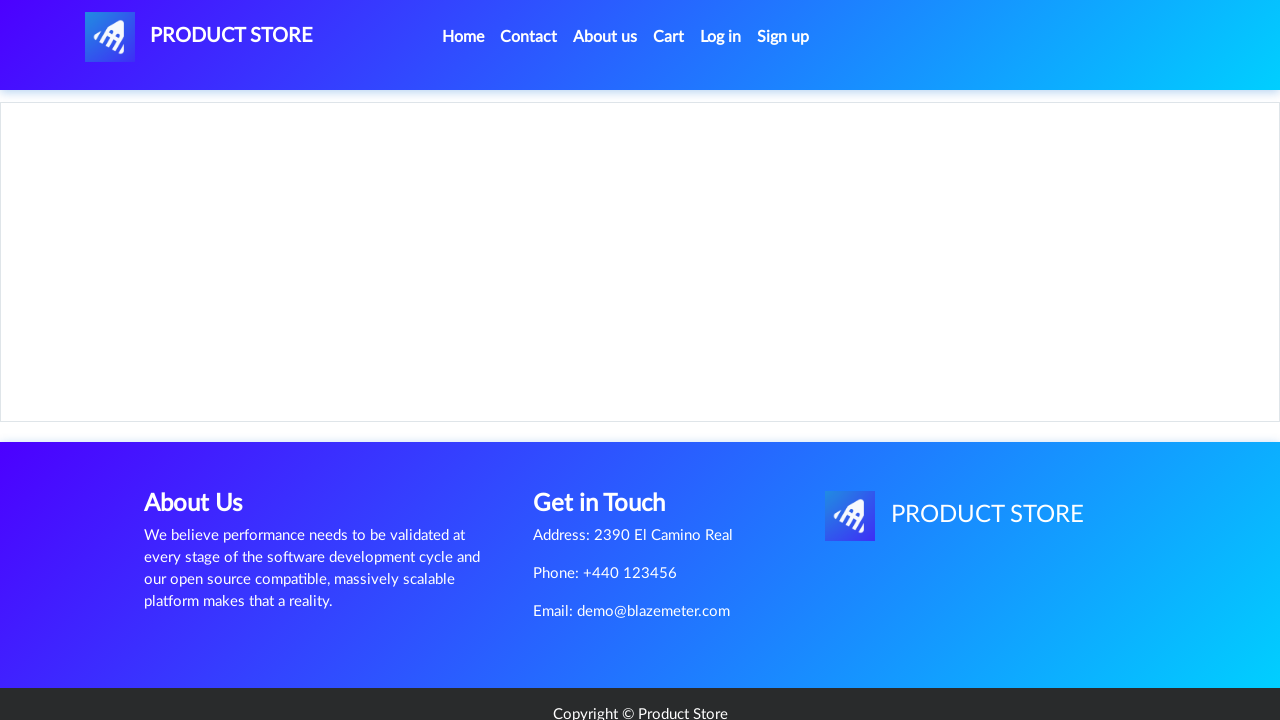

Clicked Add to cart button at (610, 440) on xpath=//a[@class='btn btn-success btn-lg']
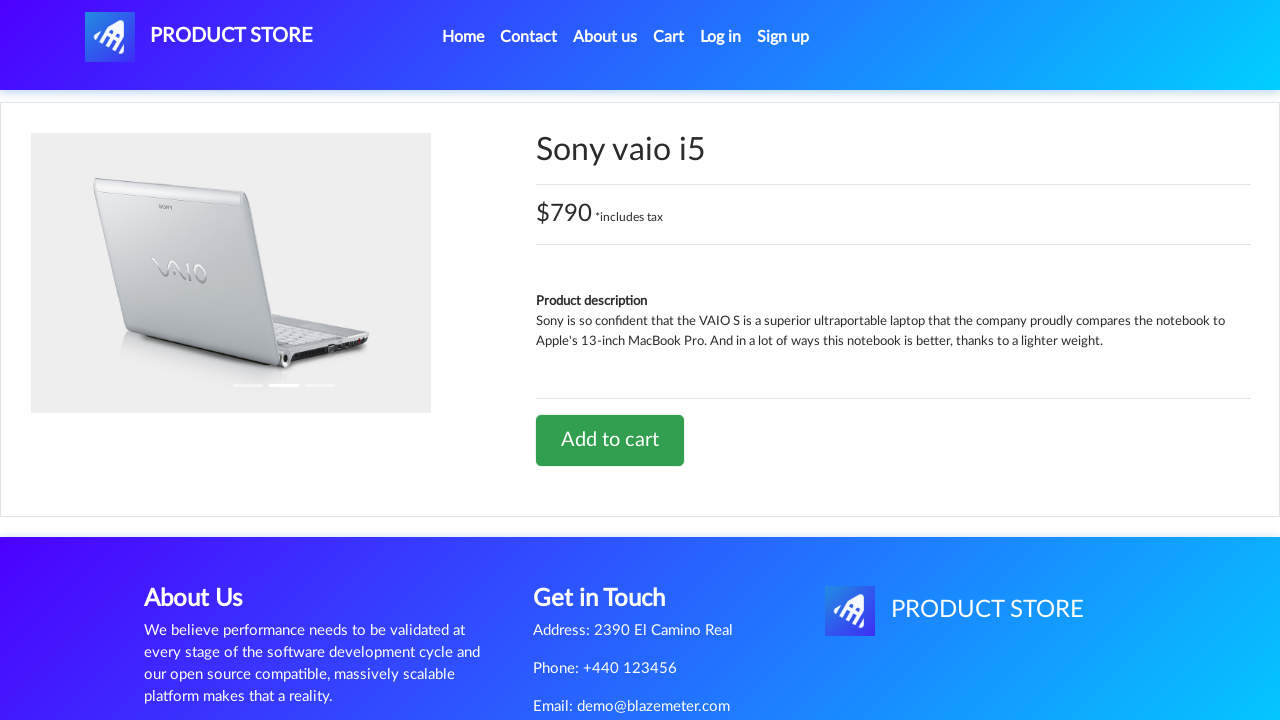

Set up dialog handler to accept alert confirmation
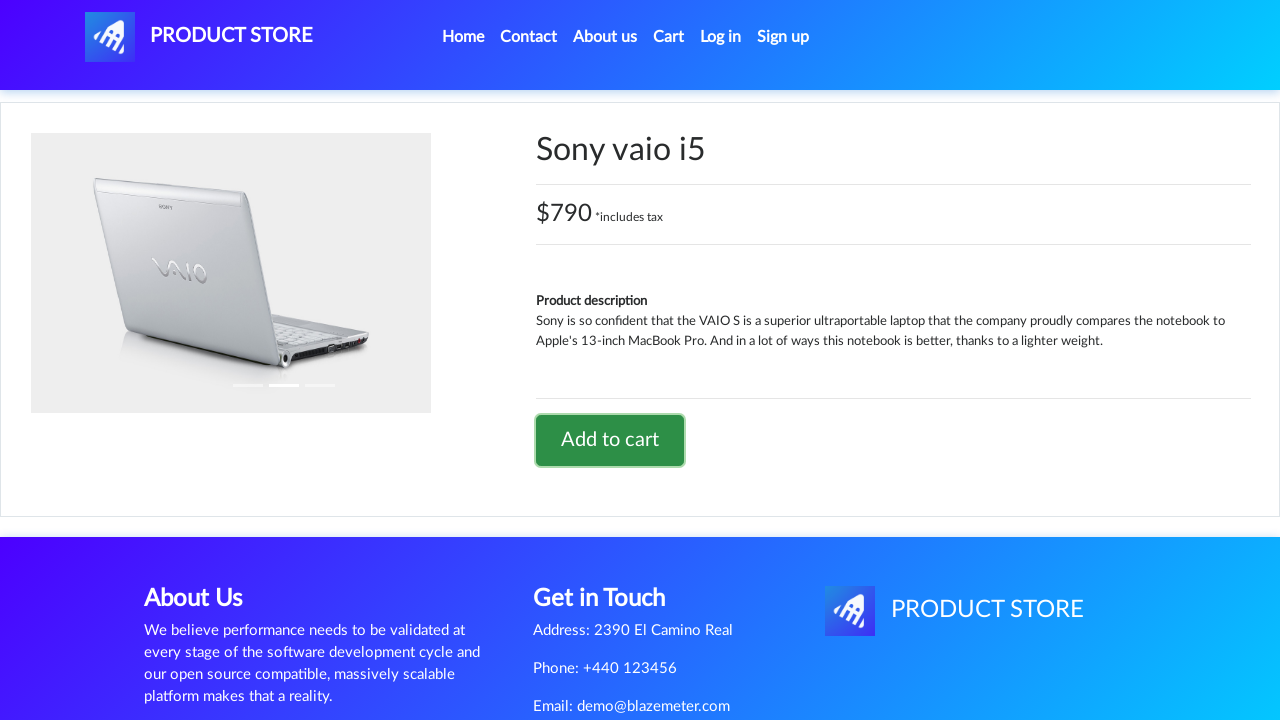

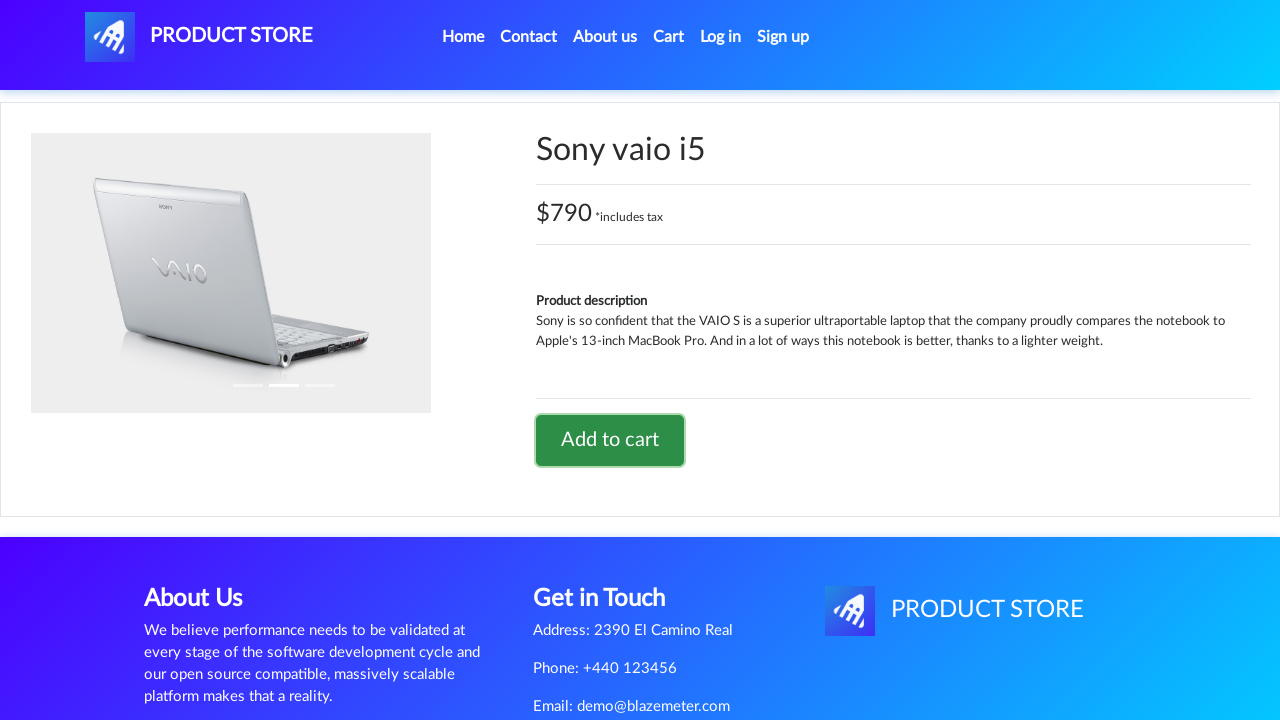